Tests the forget password functionality by clicking on the forget password link and verifying the reset password heading is displayed

Starting URL: https://beta.docuport.app/

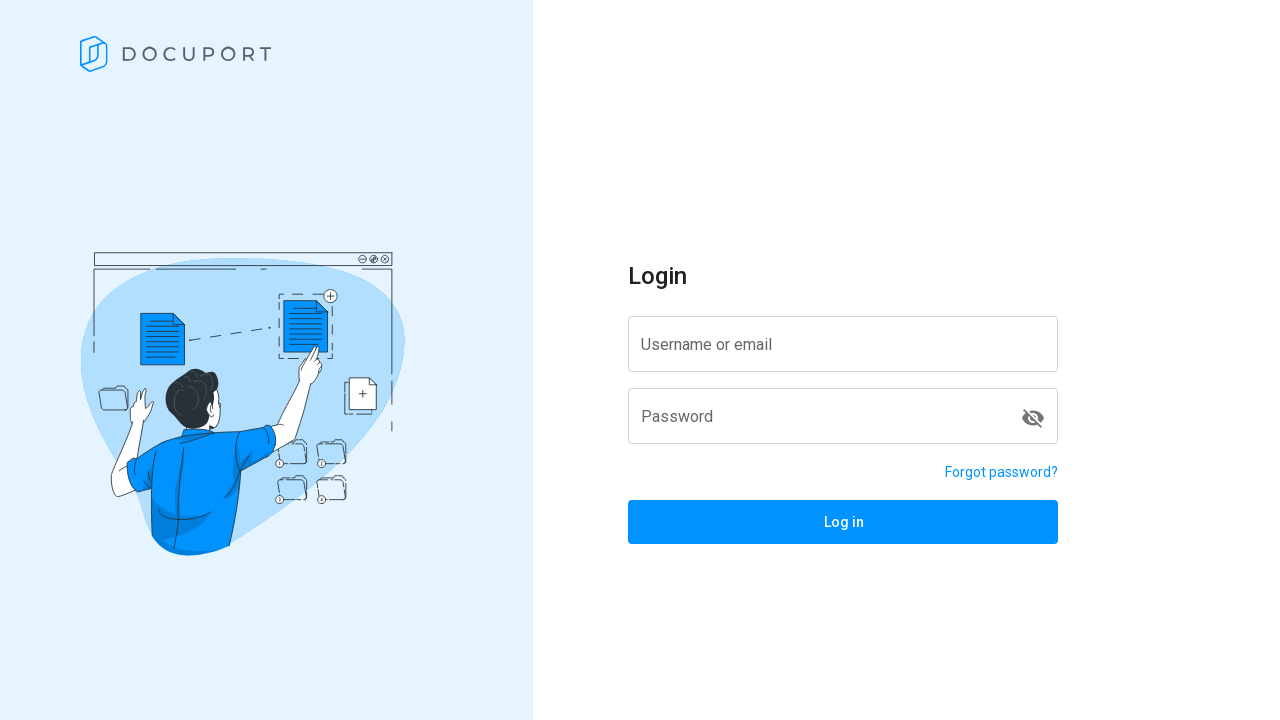

Clicked on the forget password link at (1002, 472) on a[href='/reset-password']
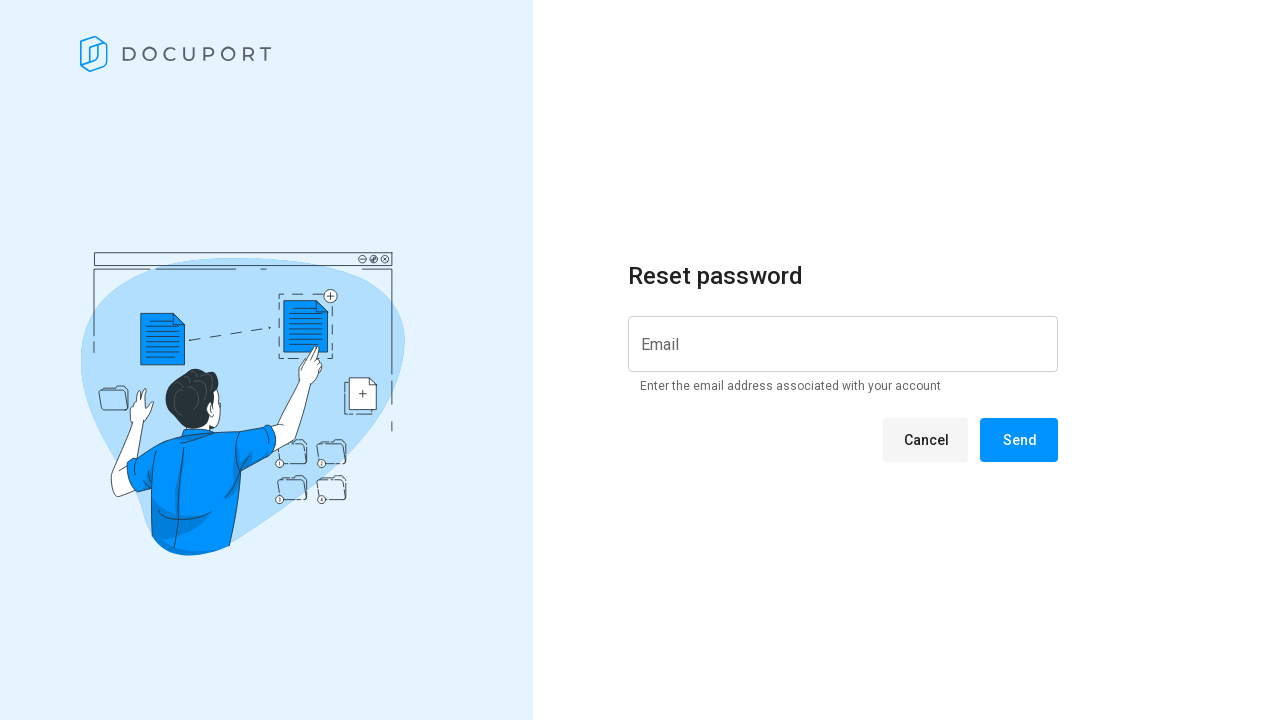

Reset password heading loaded and verified
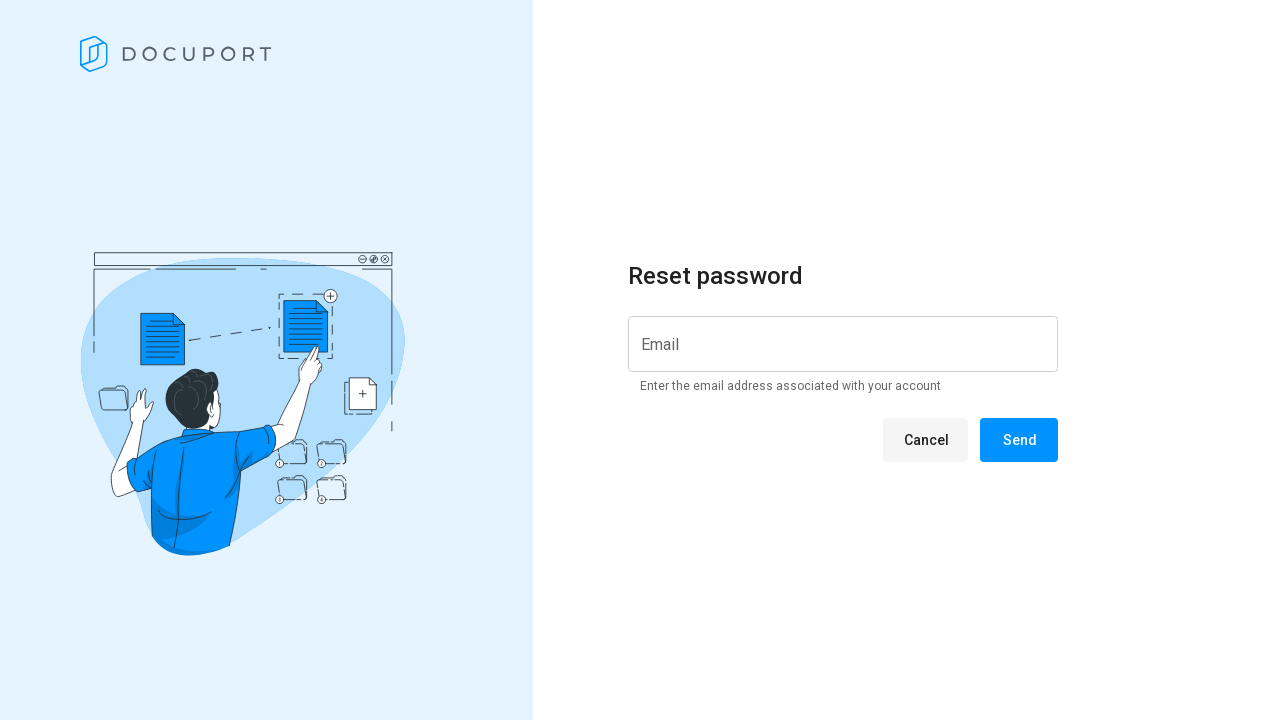

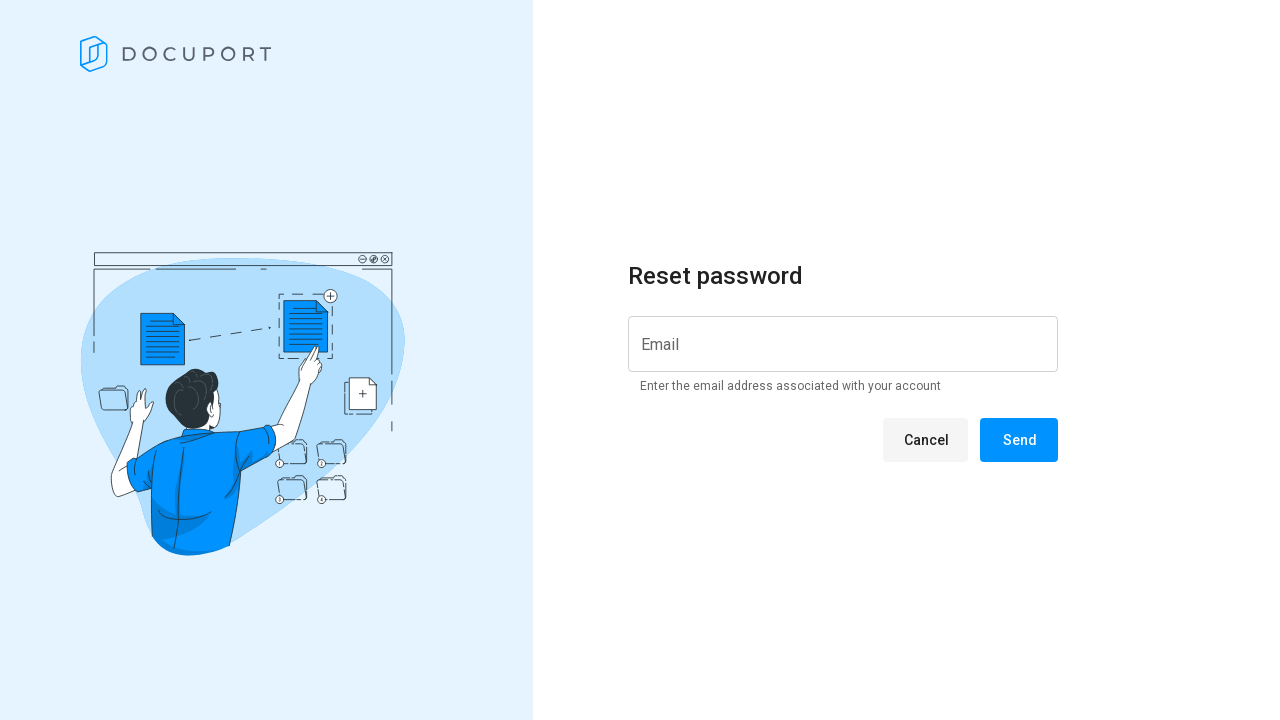